Tests starting and stopping the progress bar, verifying it reaches a target progress percentage (29%)

Starting URL: https://demoqa.com/progress-bar

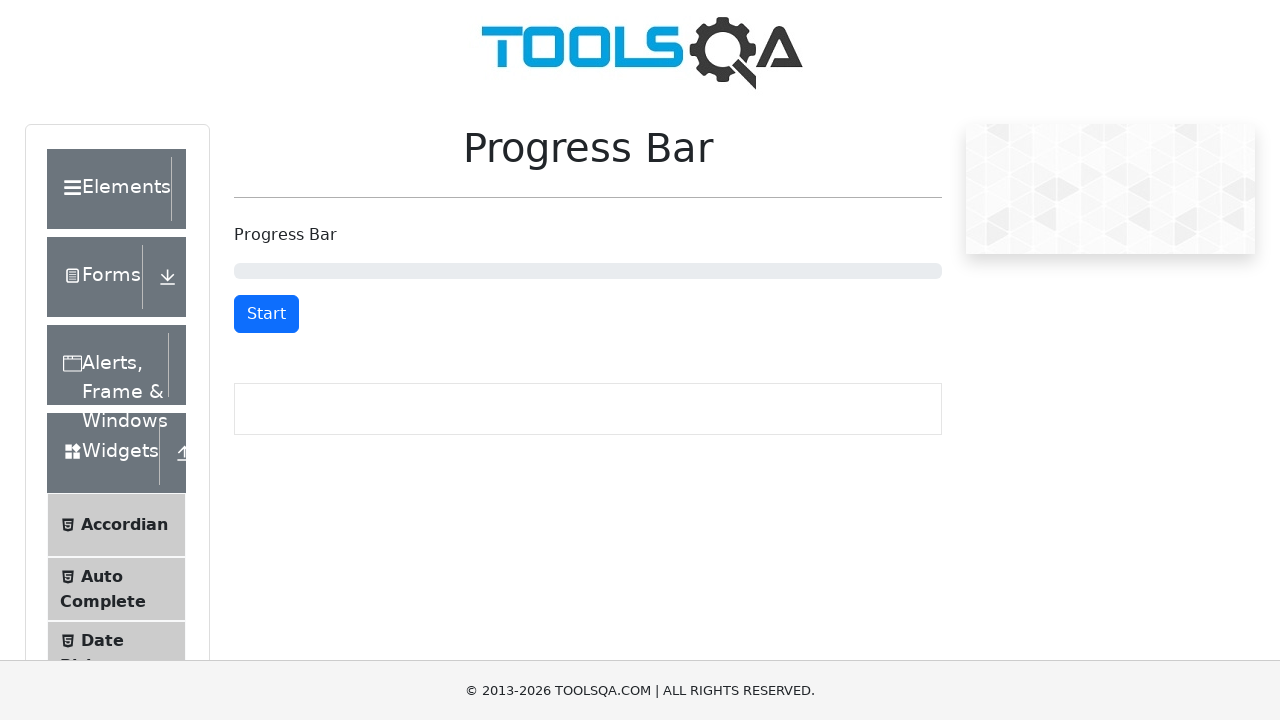

Waited for Start button to be present
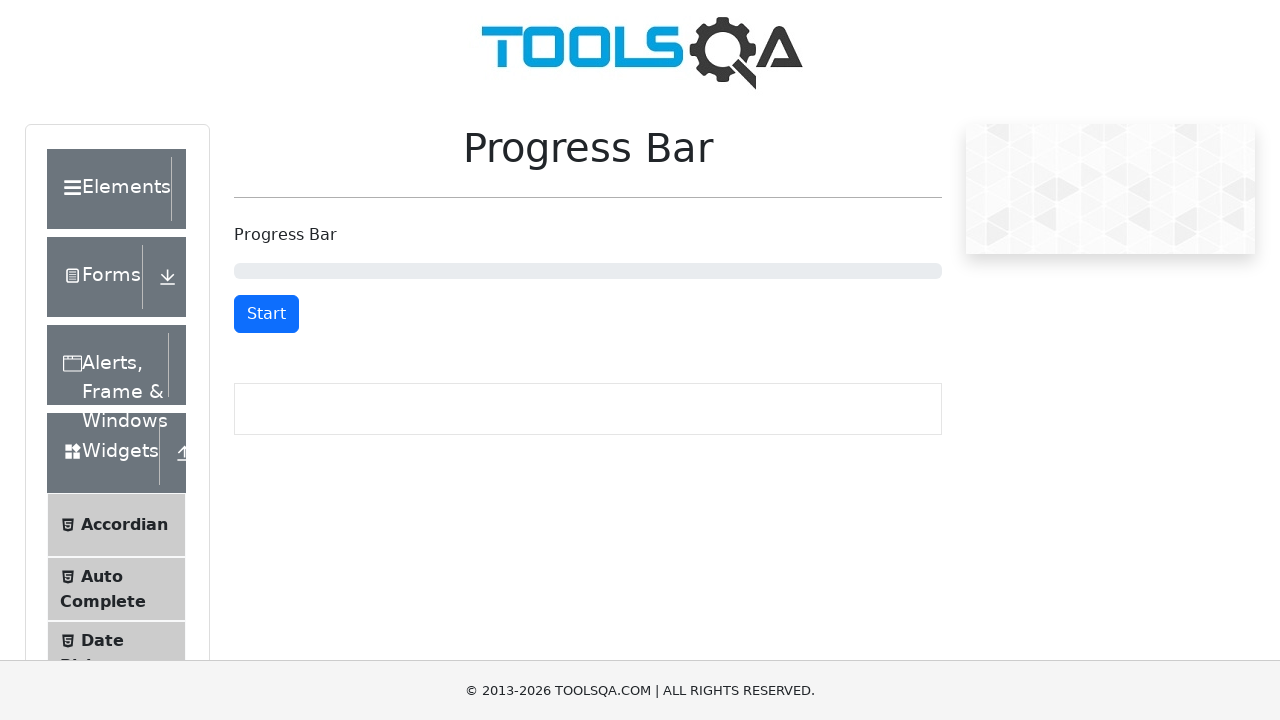

Verified Start button text content is 'Start'
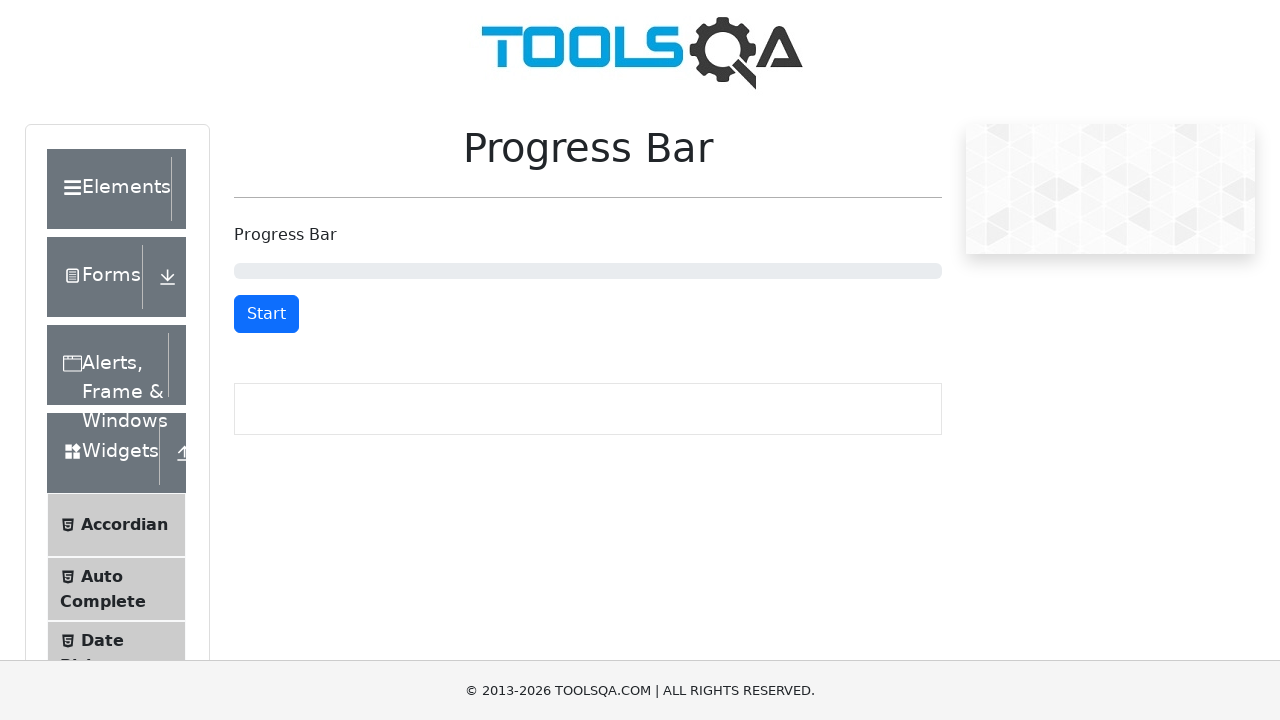

Clicked Start button to begin progress bar at (266, 314) on #startStopButton
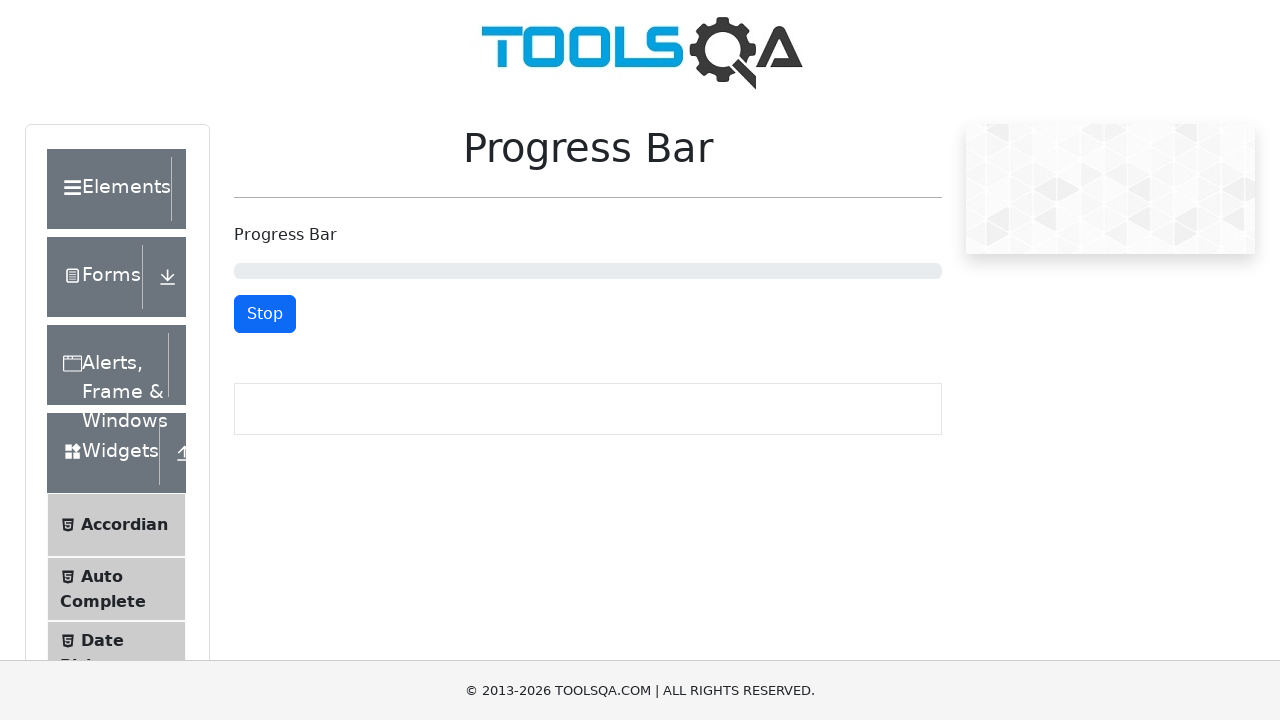

Waited 2900ms for progress bar to reach approximately 29%
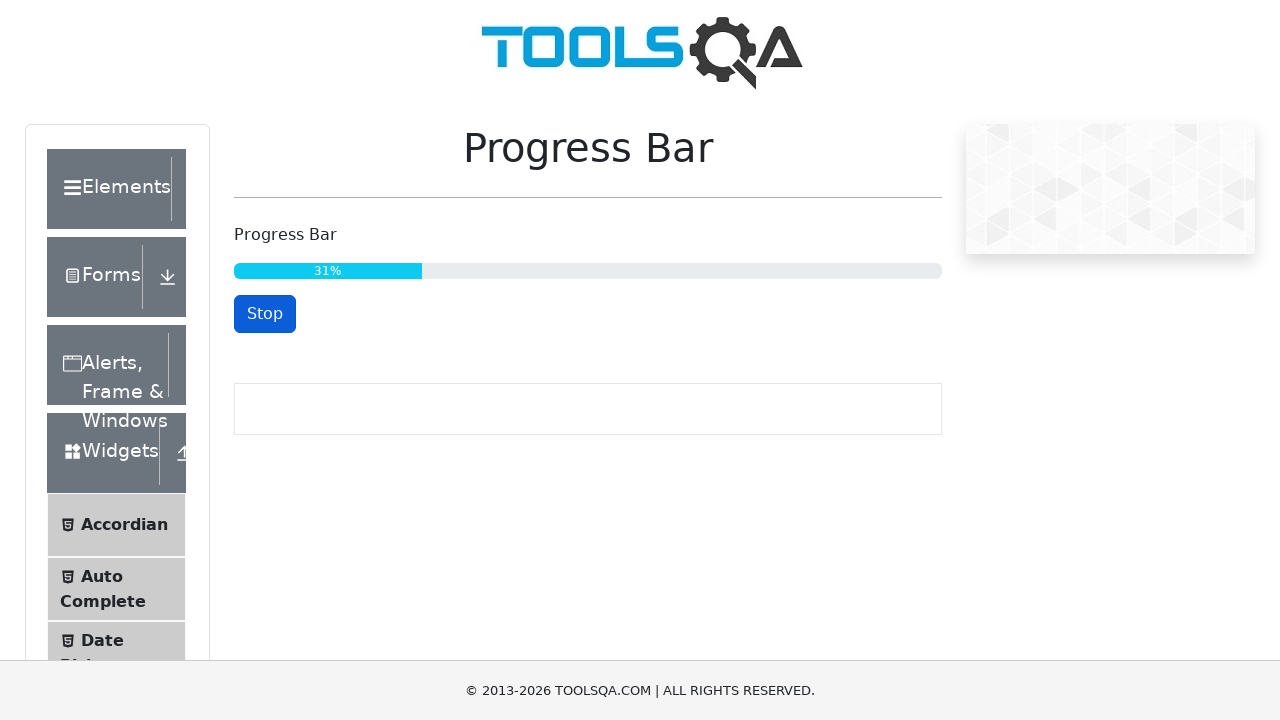

Clicked Stop button to stop progress bar at (265, 314) on #startStopButton
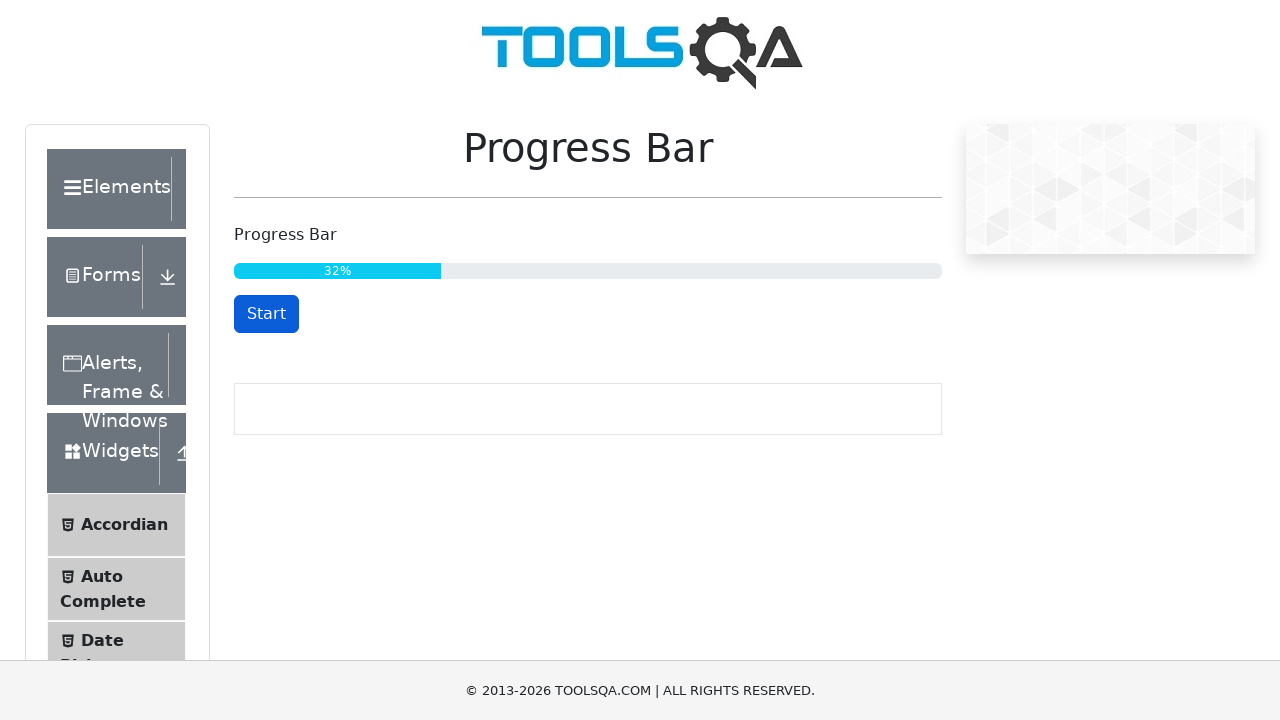

Located progress bar element
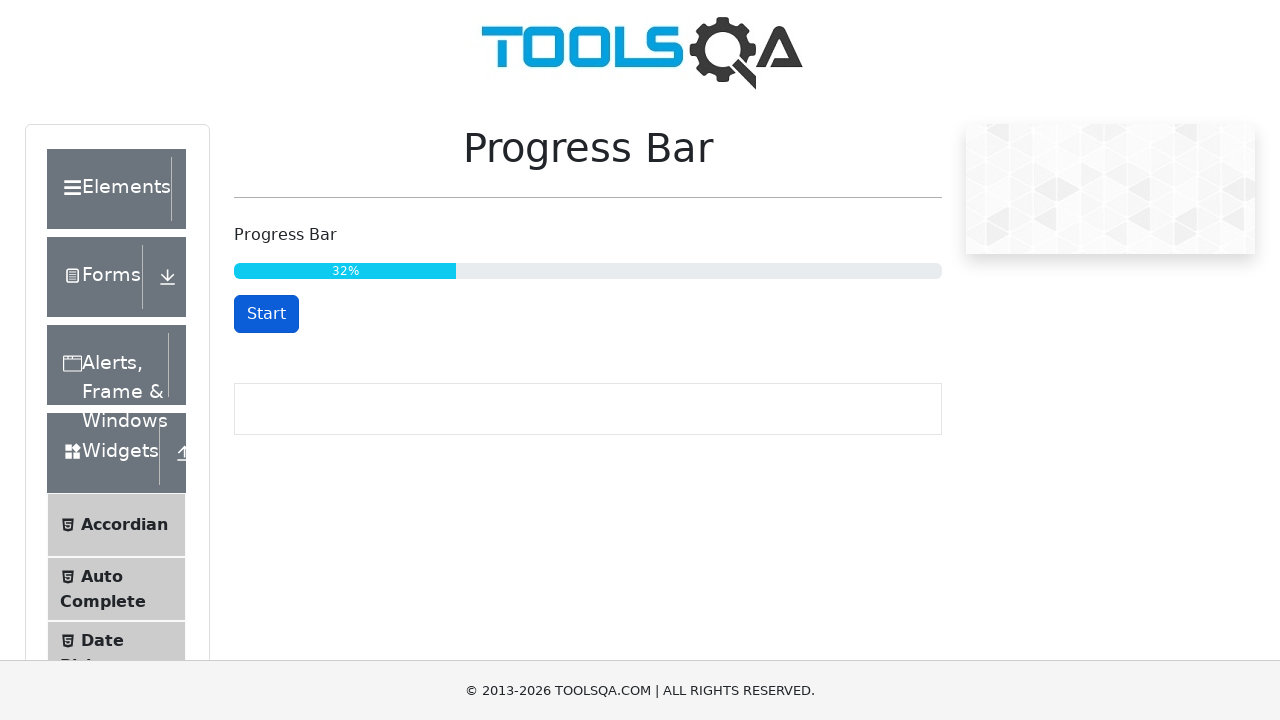

Waited for progress bar to be visible and verified it reached approximately 29%
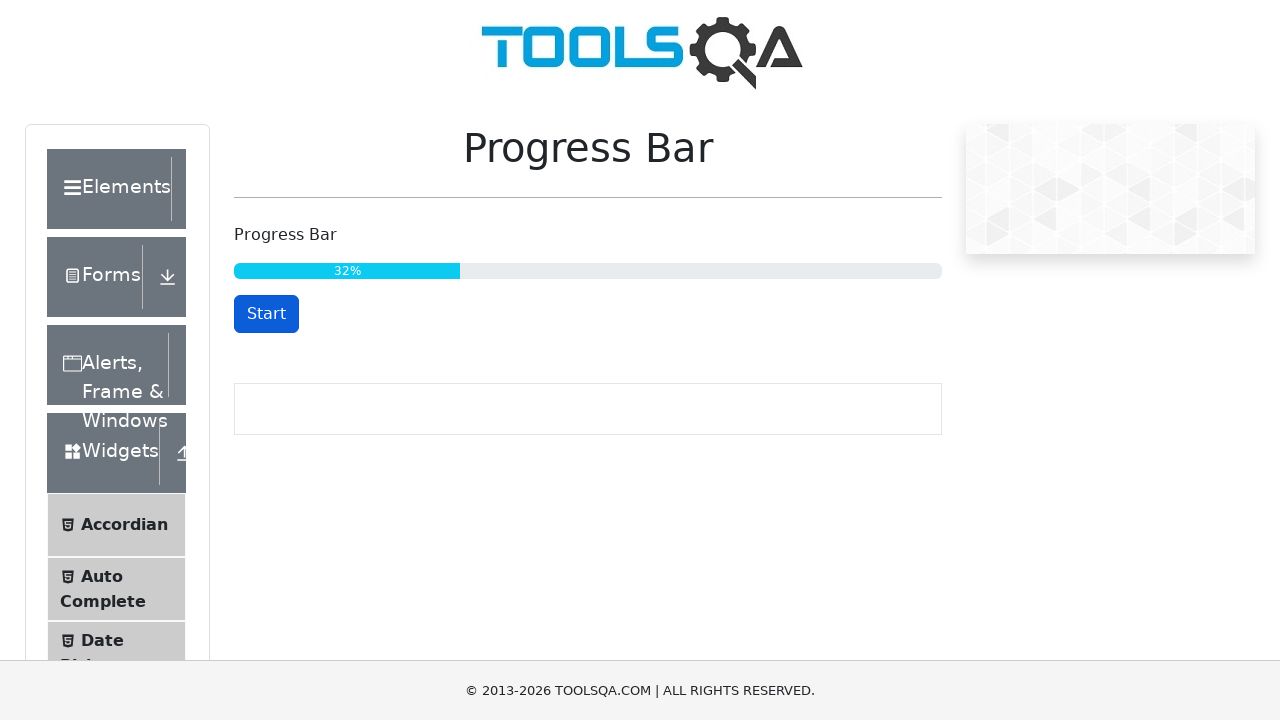

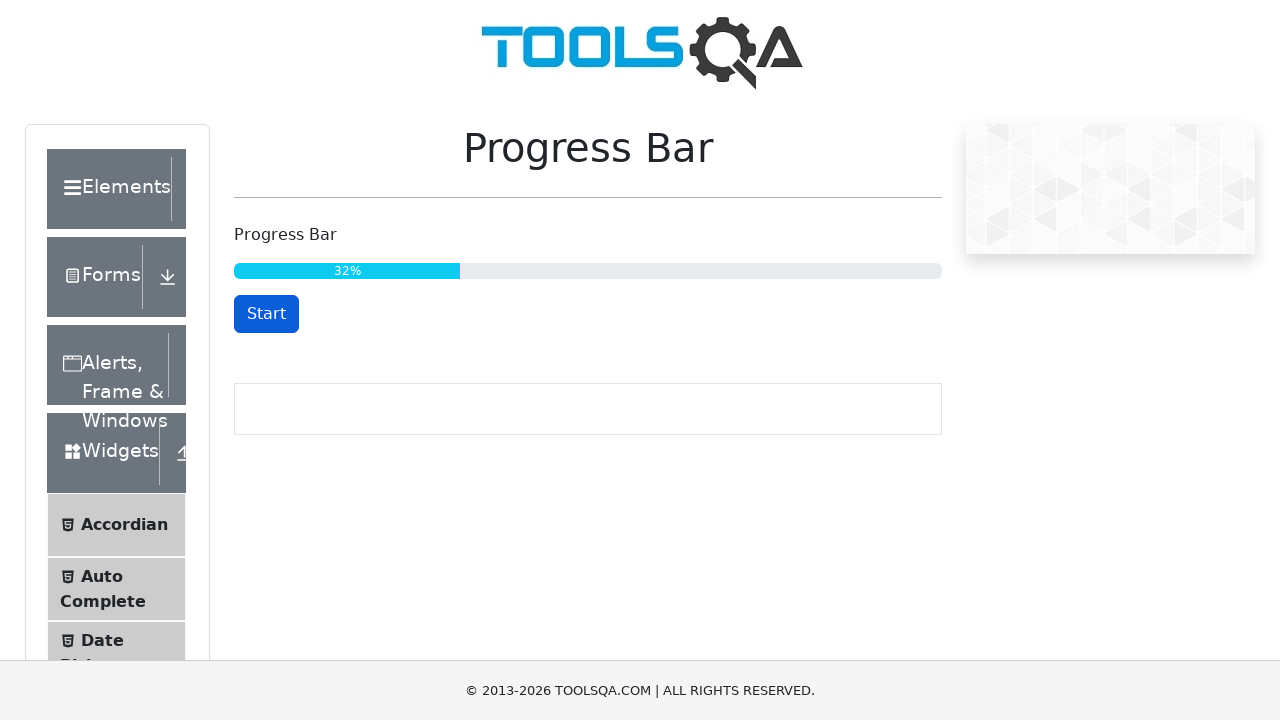